Tests a text box form by filling in full name, email, address, and password fields, then submitting the form

Starting URL: https://www.tutorialspoint.com/selenium/practice/text-box.php

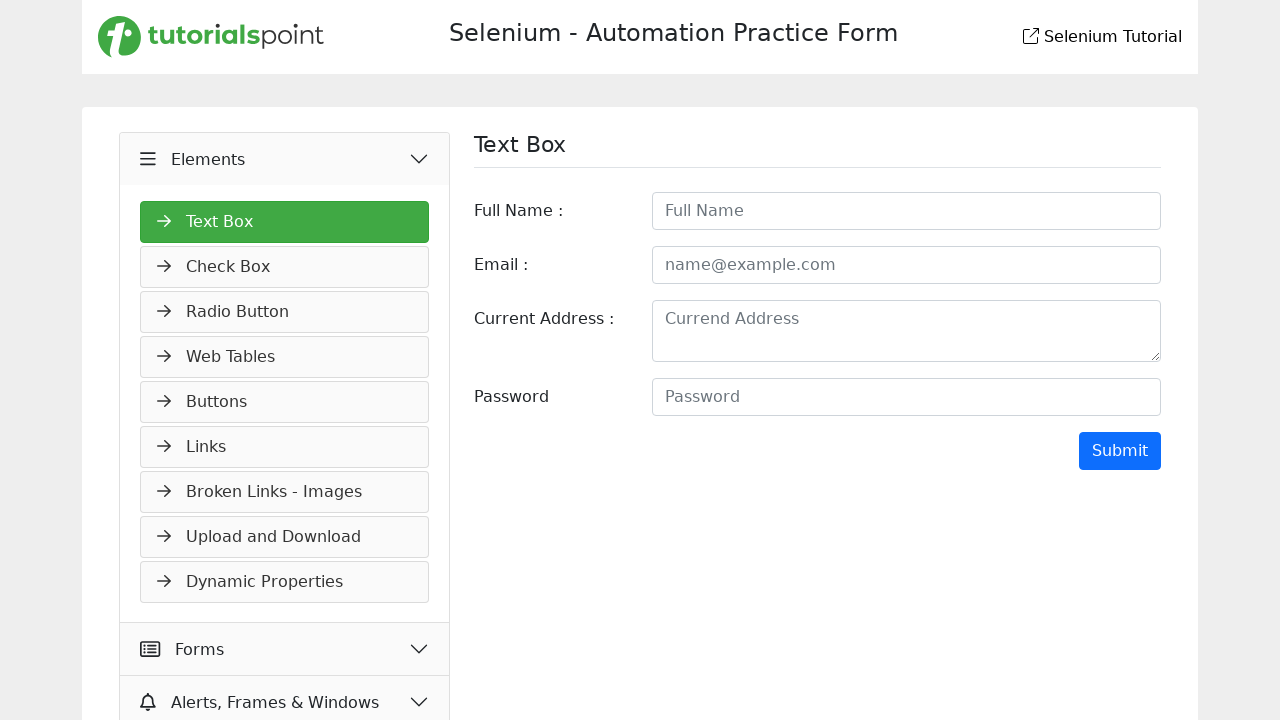

Filled full name field with 'Pranita' on #fullname
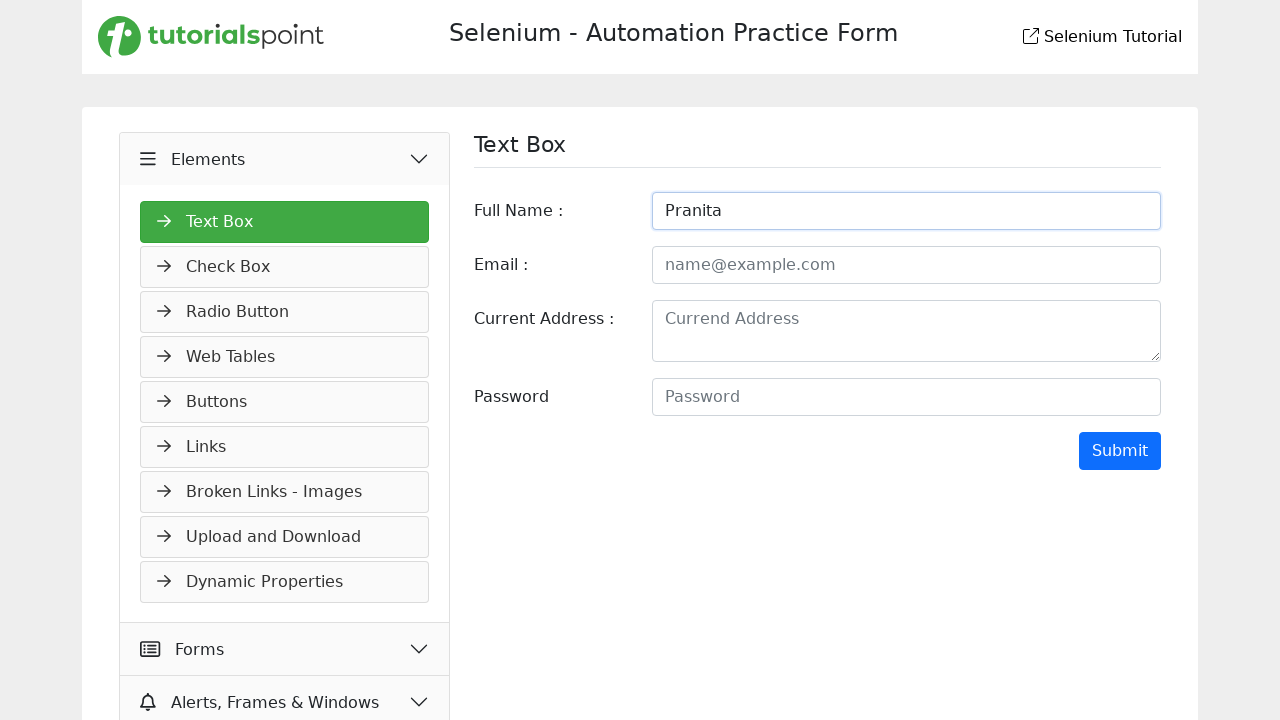

Filled email field with 'abc@abcd.com' on #email
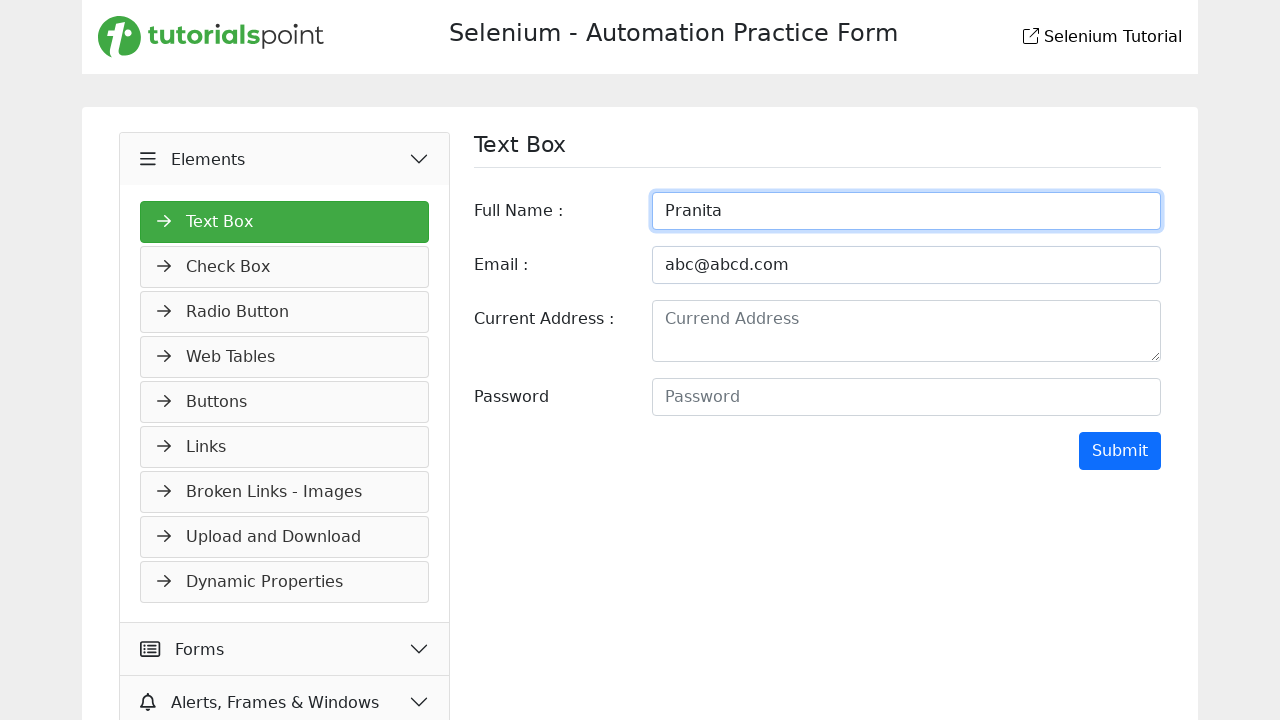

Filled address field with 'BlueRidge IT Park, Hinjewadi' on #address
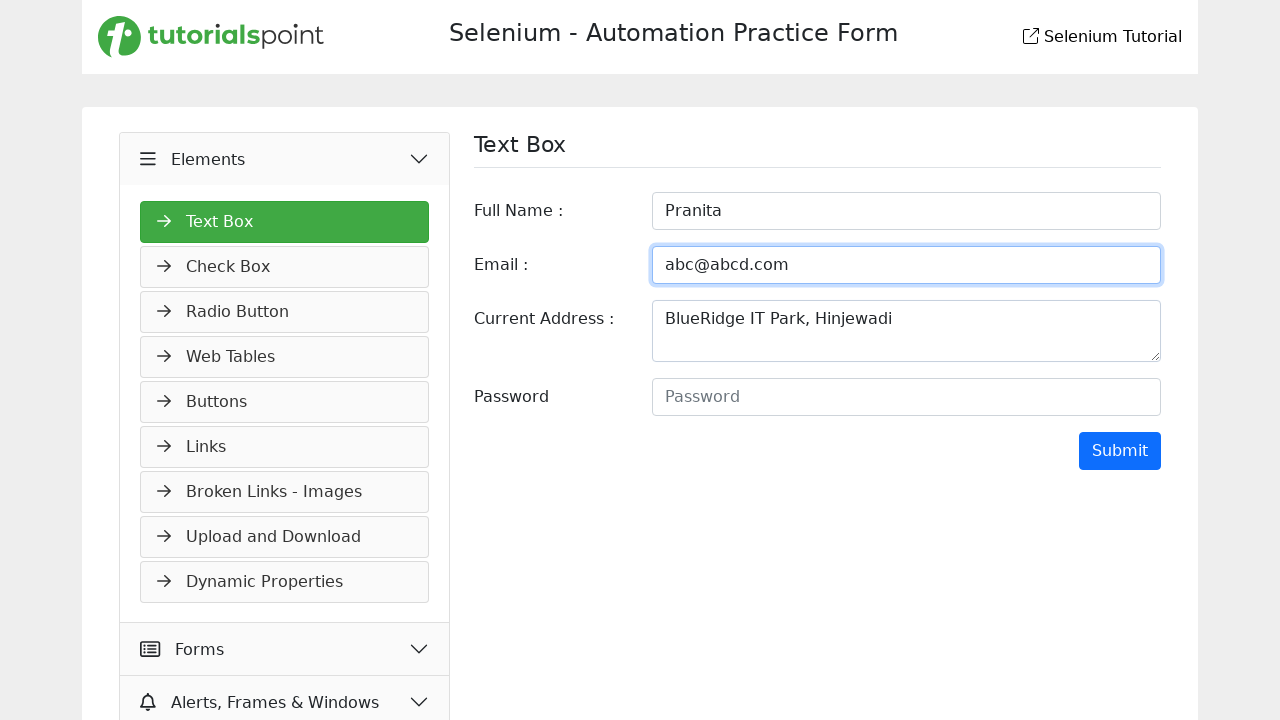

Filled password field with 'passwordtext' on #password
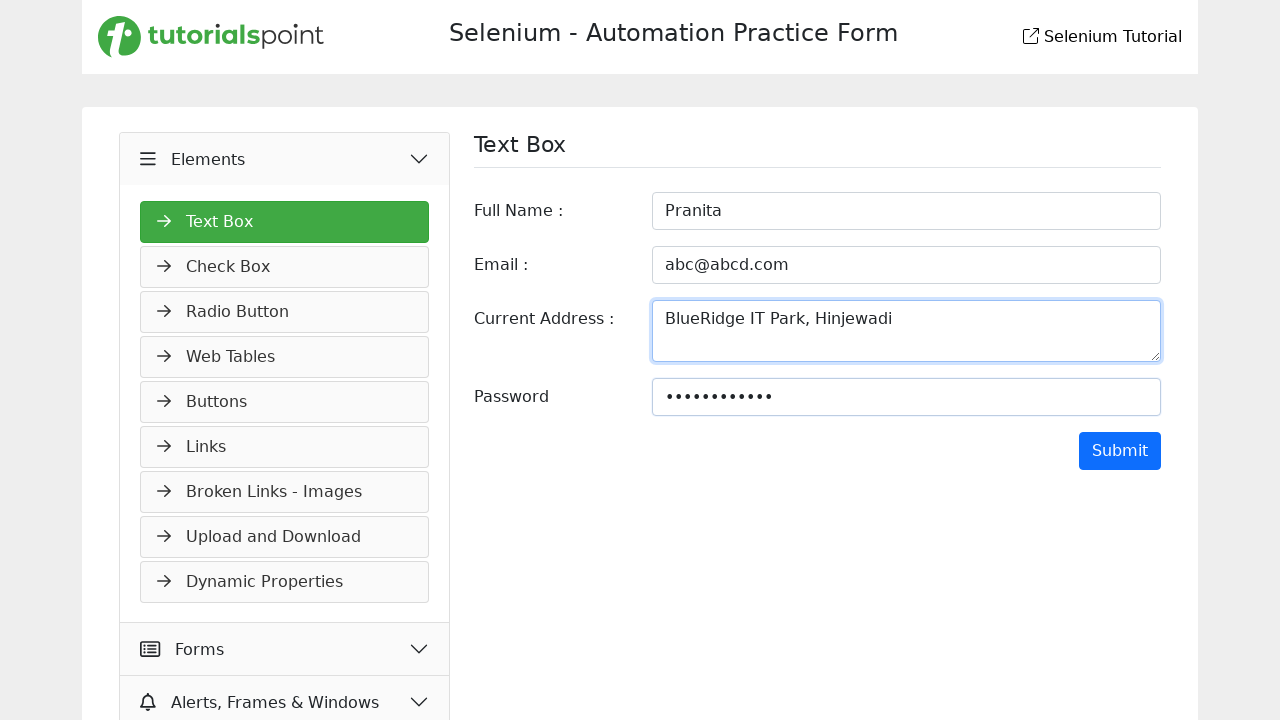

Clicked submit button to submit the form at (1120, 451) on input[type='submit']
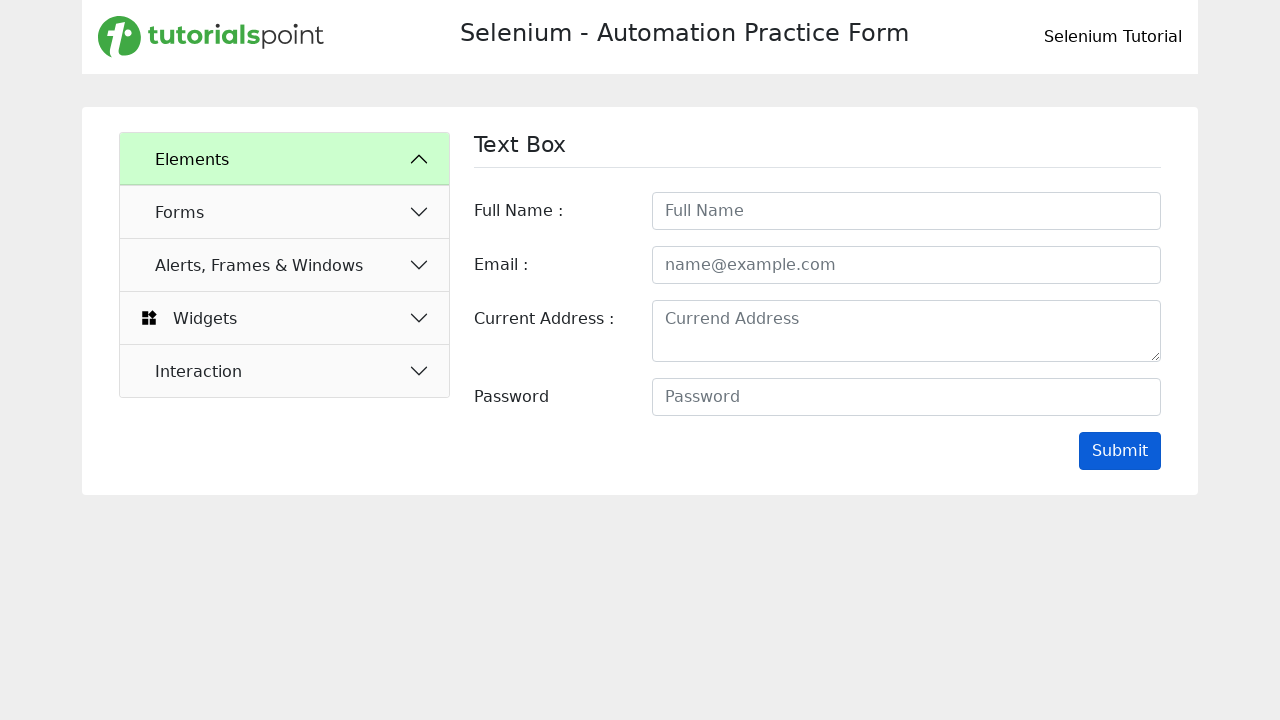

Waited 2 seconds for form submission to complete
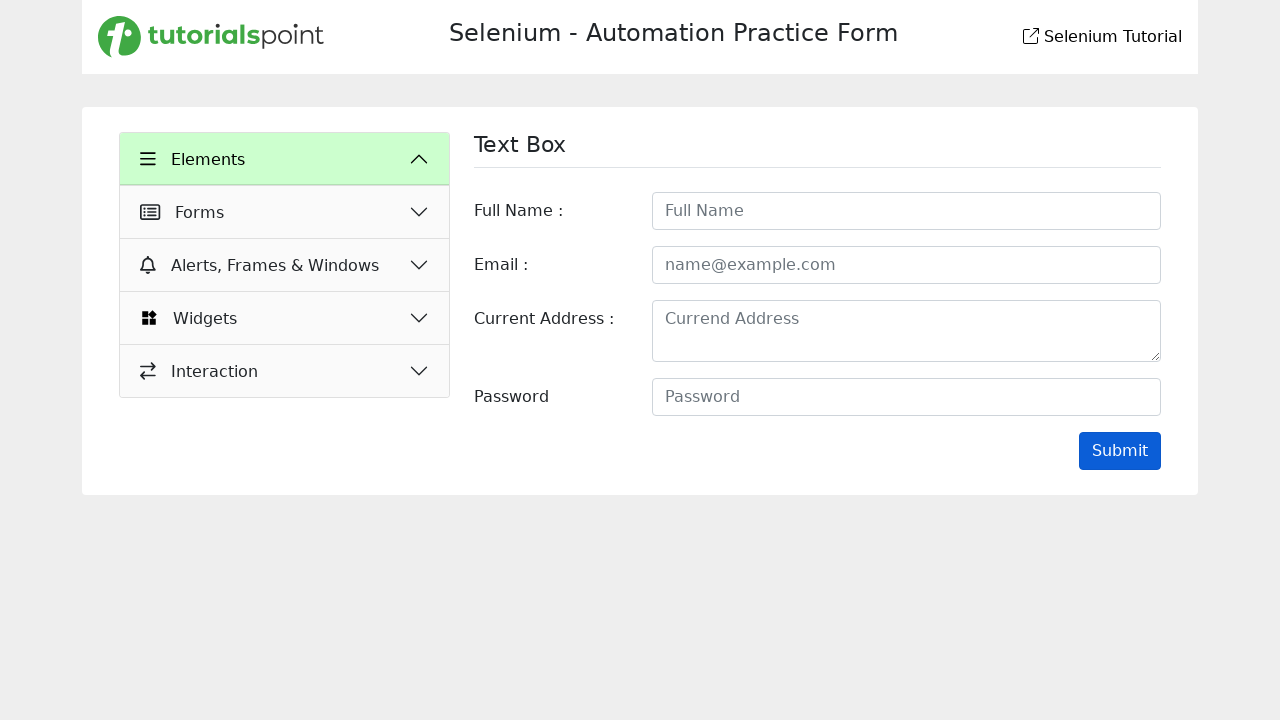

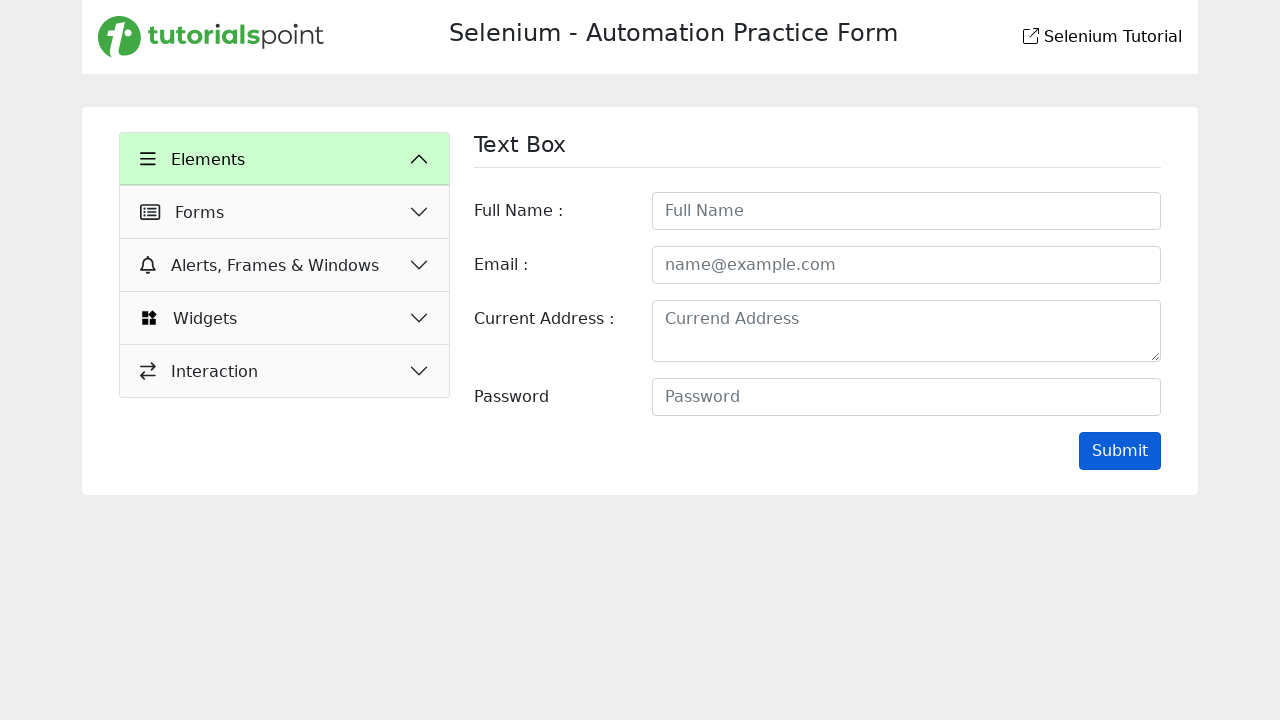